Tests that the Clear completed button is hidden when there are no completed items

Starting URL: https://demo.playwright.dev/todomvc

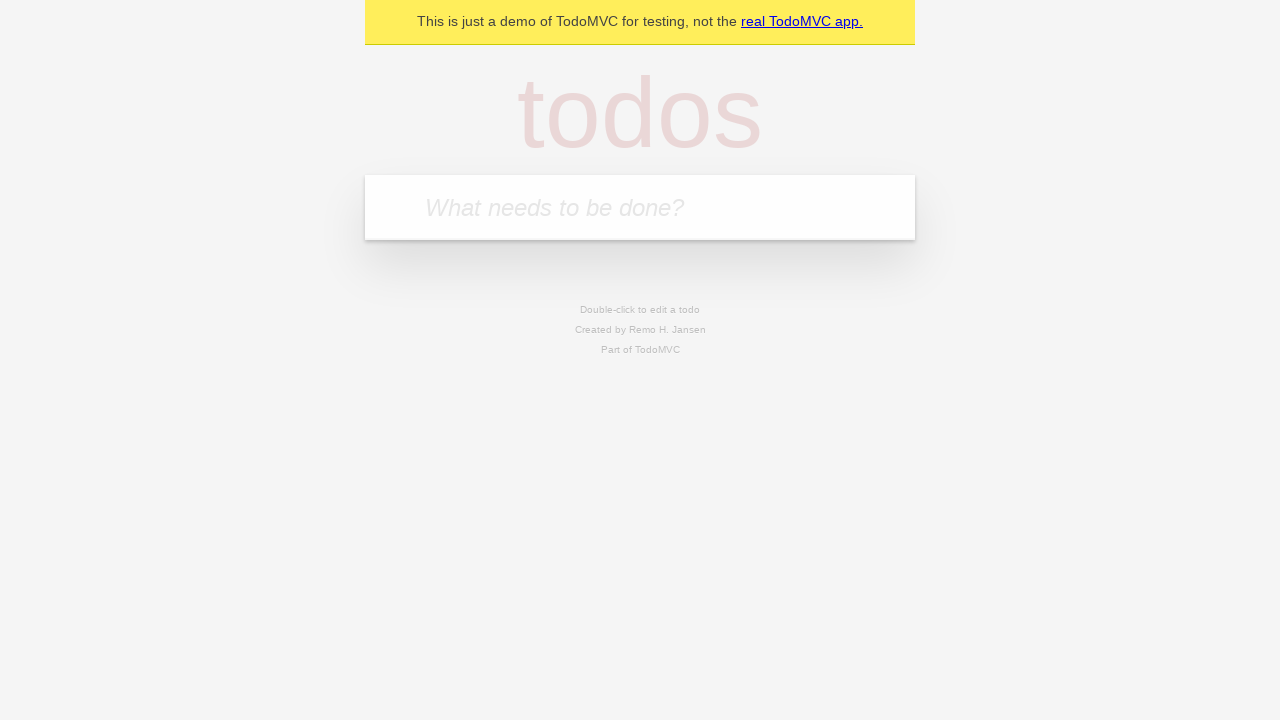

Filled input field with 'buy some cheese' on internal:attr=[placeholder="What needs to be done?"i]
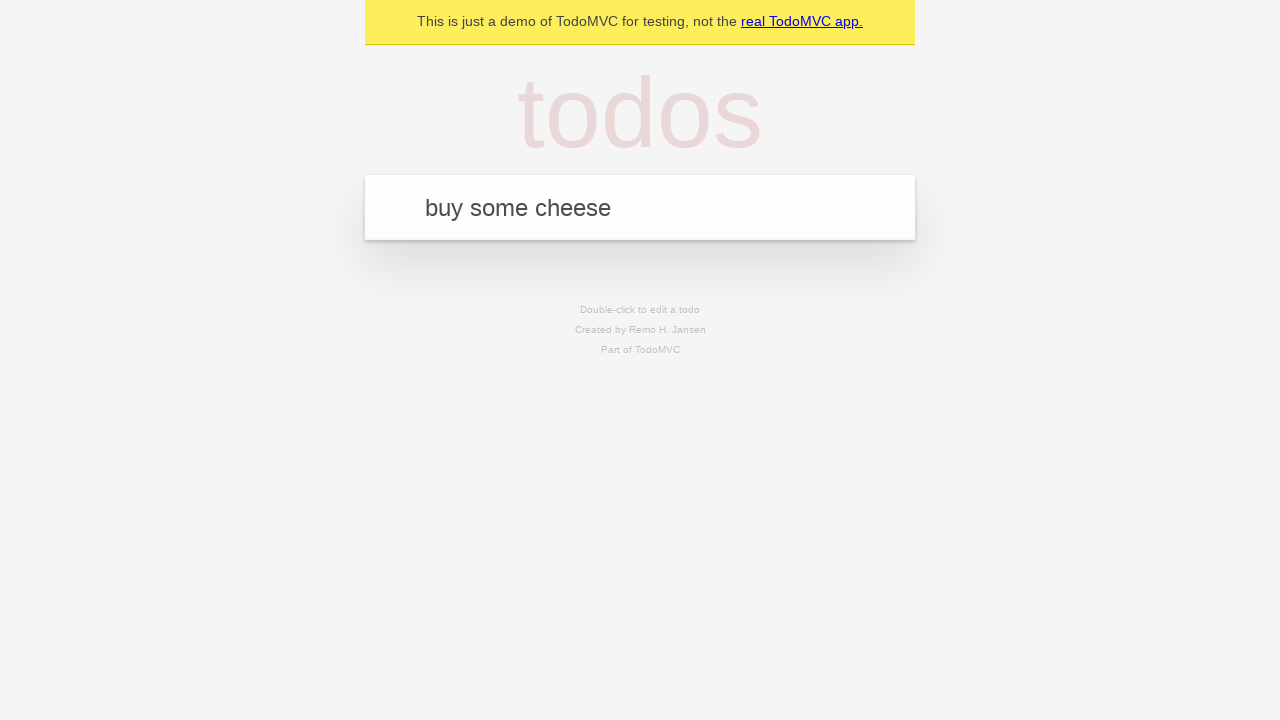

Pressed Enter to add first todo item on internal:attr=[placeholder="What needs to be done?"i]
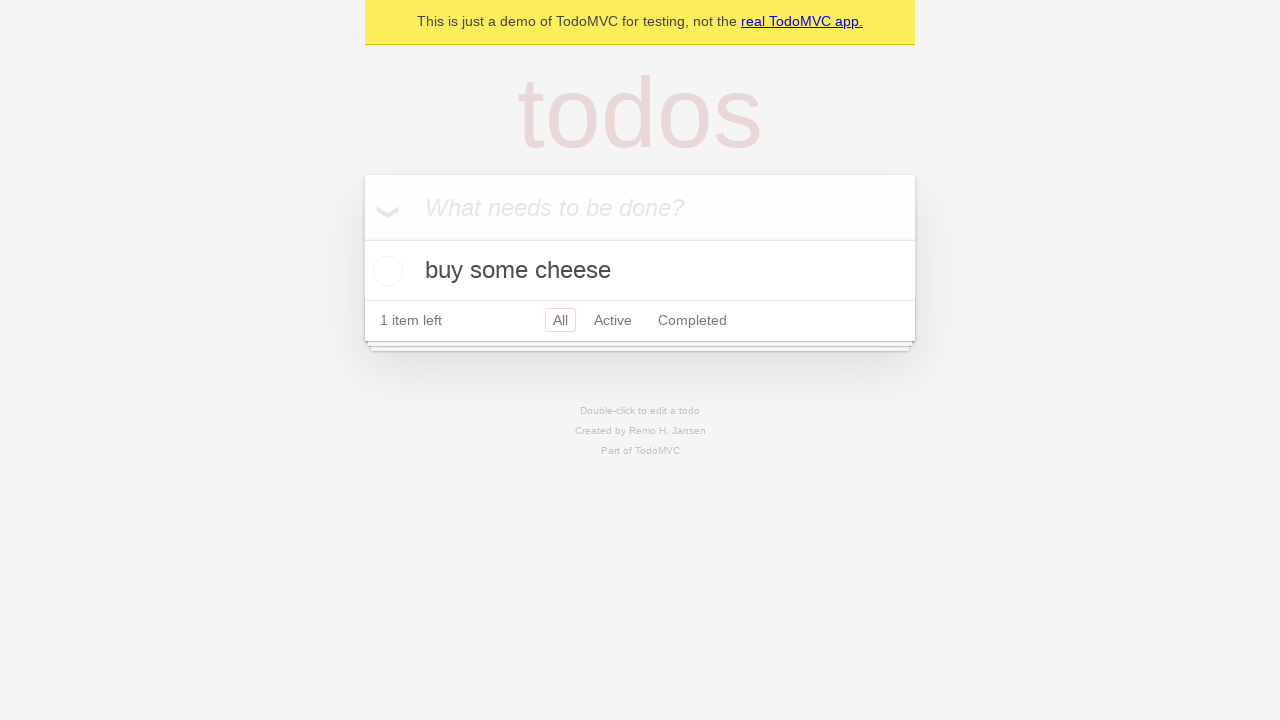

Filled input field with 'feed the cat' on internal:attr=[placeholder="What needs to be done?"i]
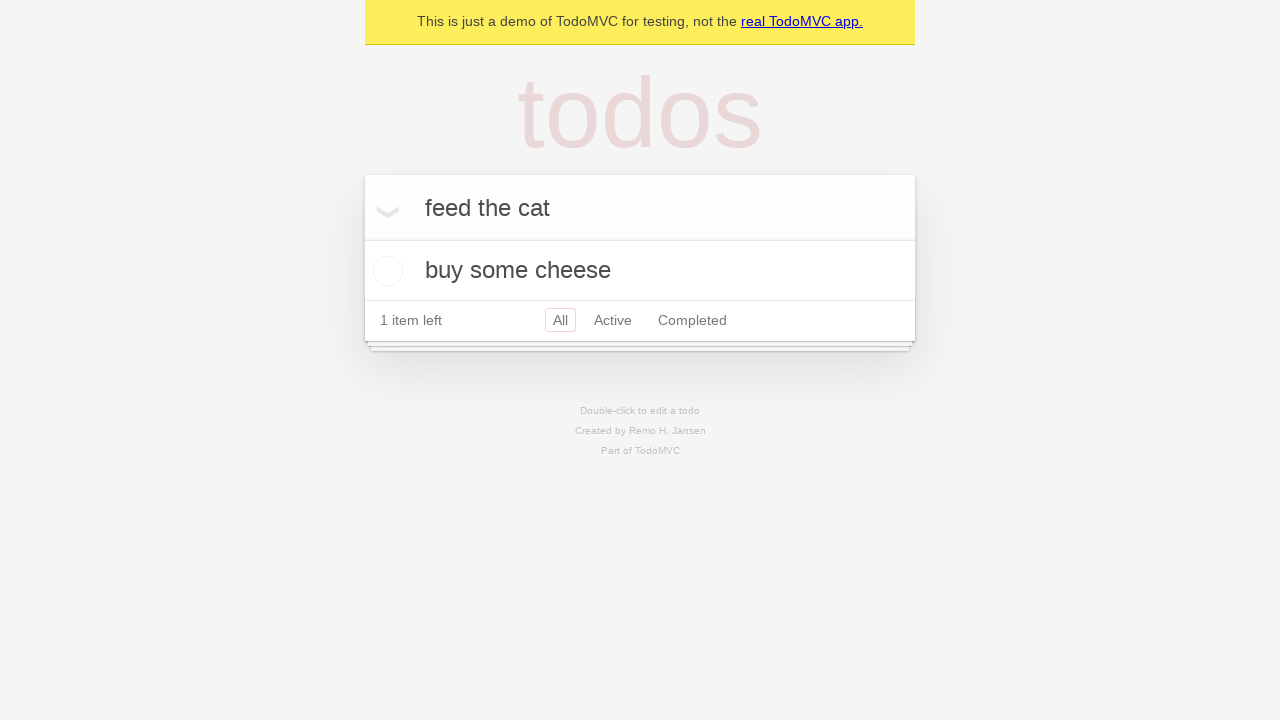

Pressed Enter to add second todo item on internal:attr=[placeholder="What needs to be done?"i]
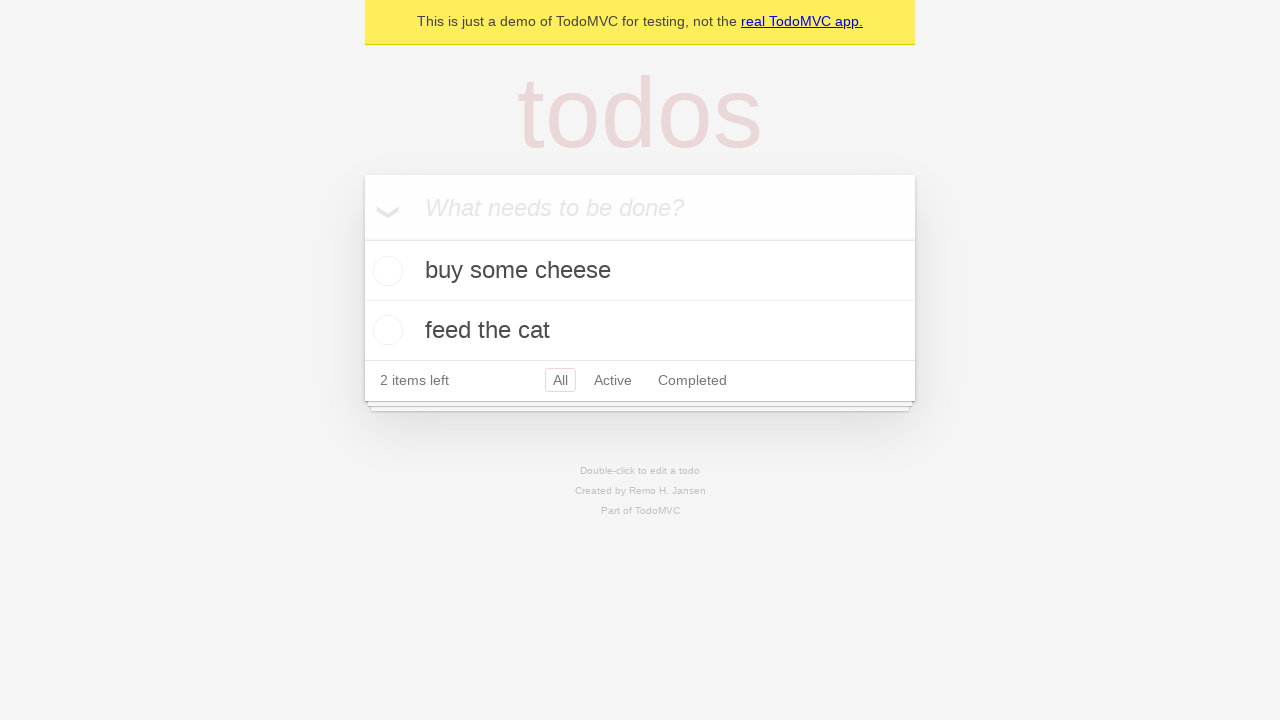

Filled input field with 'book a doctors appointment' on internal:attr=[placeholder="What needs to be done?"i]
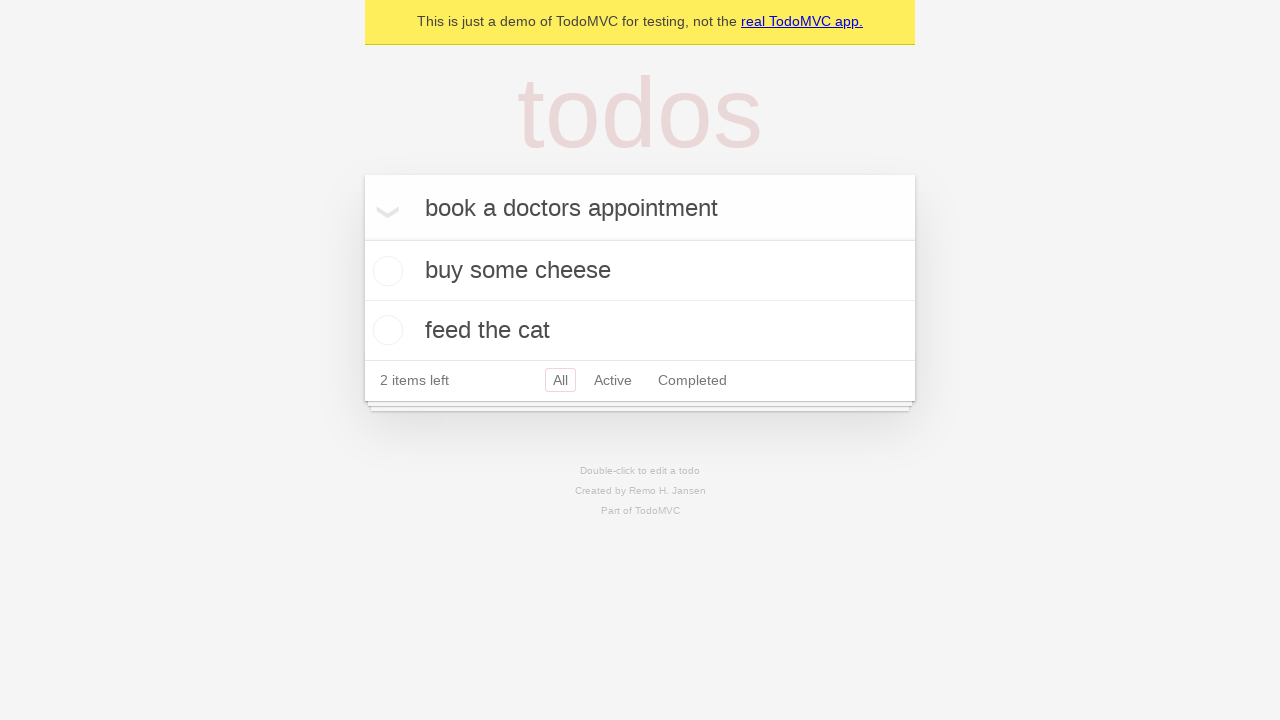

Pressed Enter to add third todo item on internal:attr=[placeholder="What needs to be done?"i]
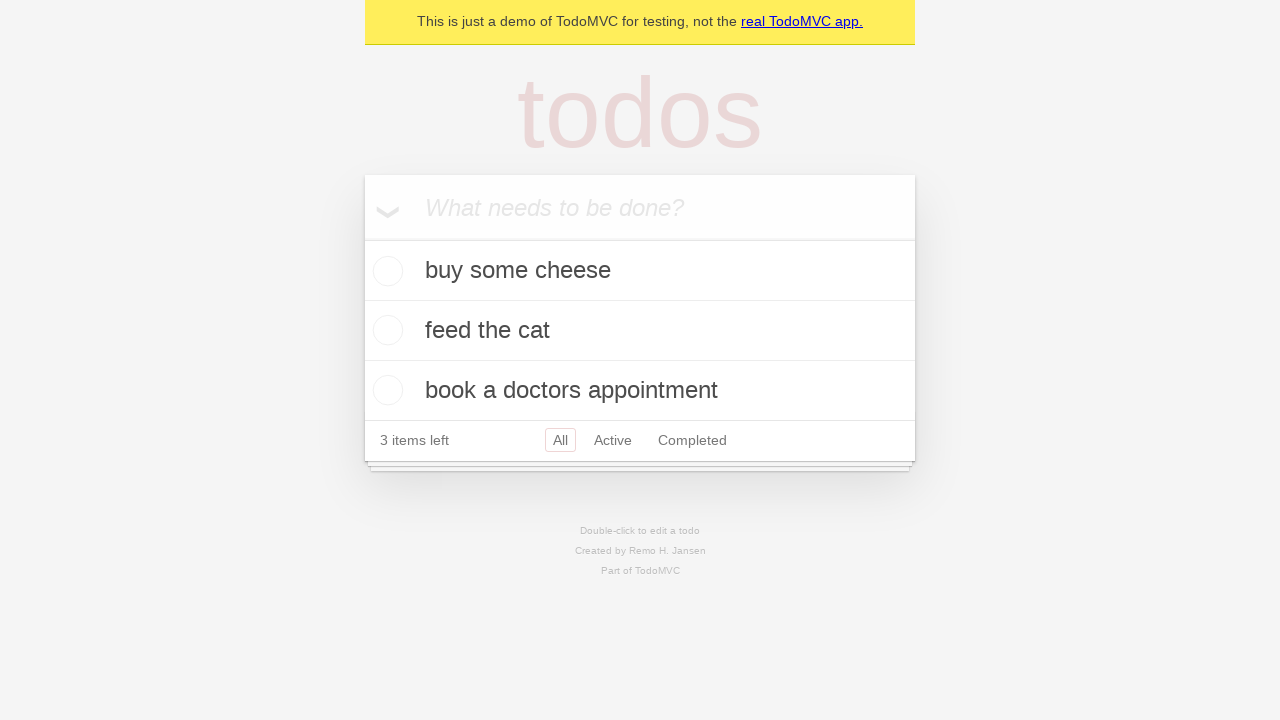

Checked the first todo item as completed at (385, 271) on .todo-list li .toggle >> nth=0
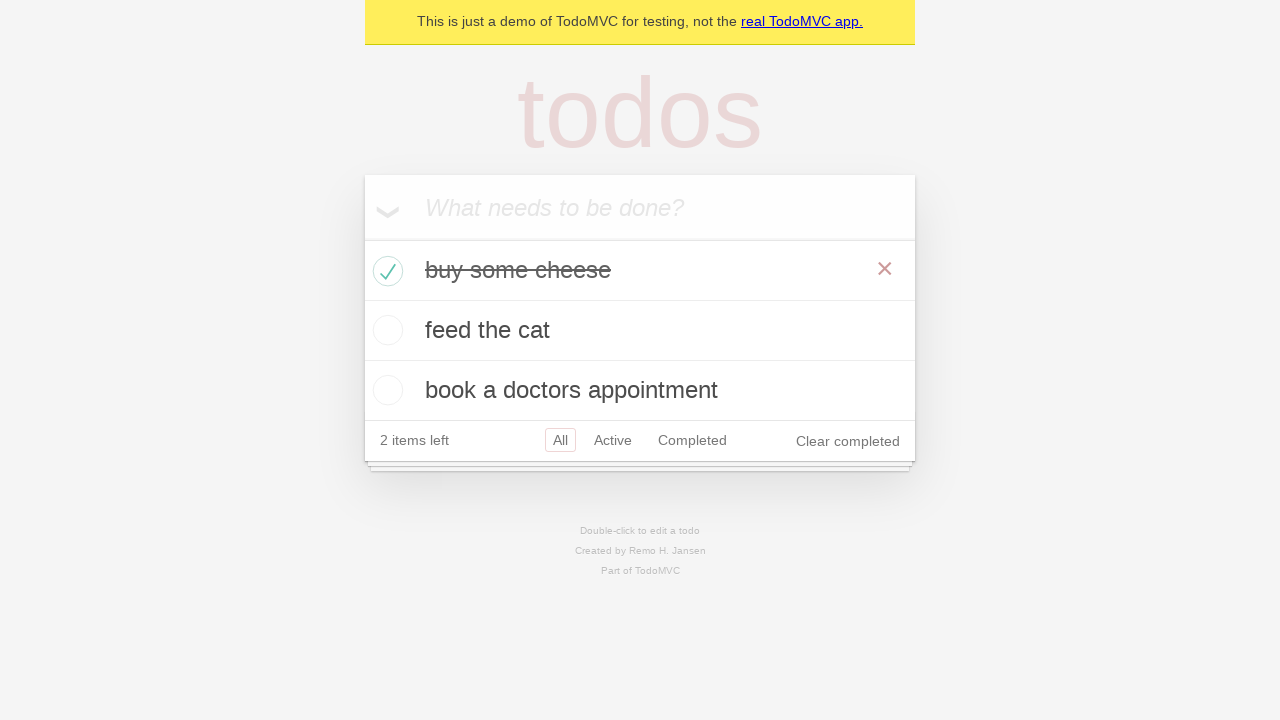

Clicked Clear completed button to remove completed items at (848, 441) on internal:role=button[name="Clear completed"i]
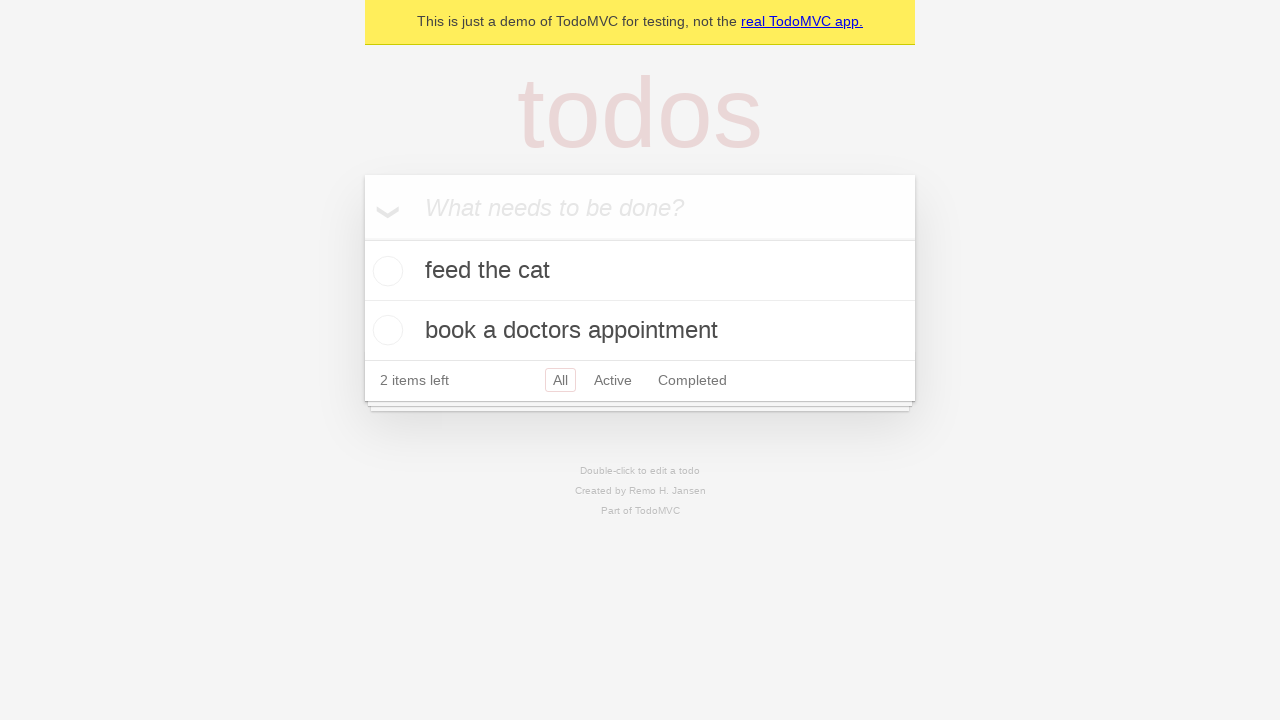

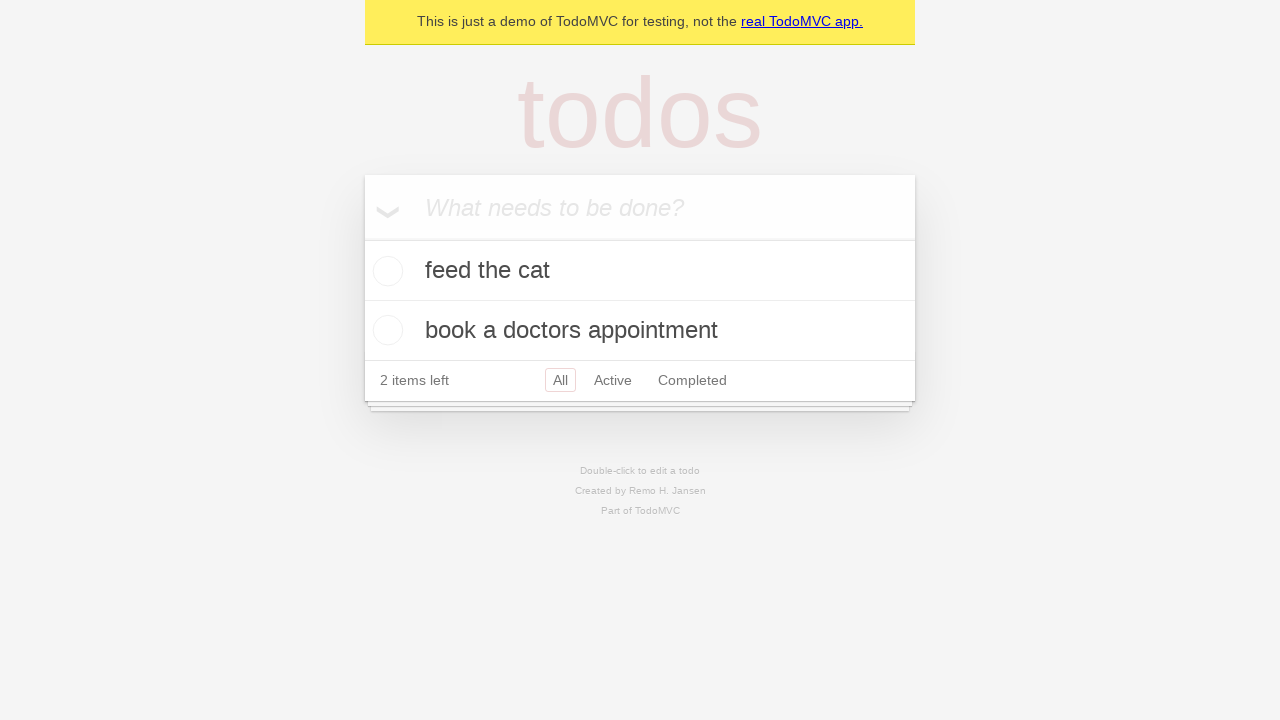